Tests triggering a prompt dialog by clicking a button, entering text, and accepting it

Starting URL: https://kitchen.applitools.com/ingredients/alert

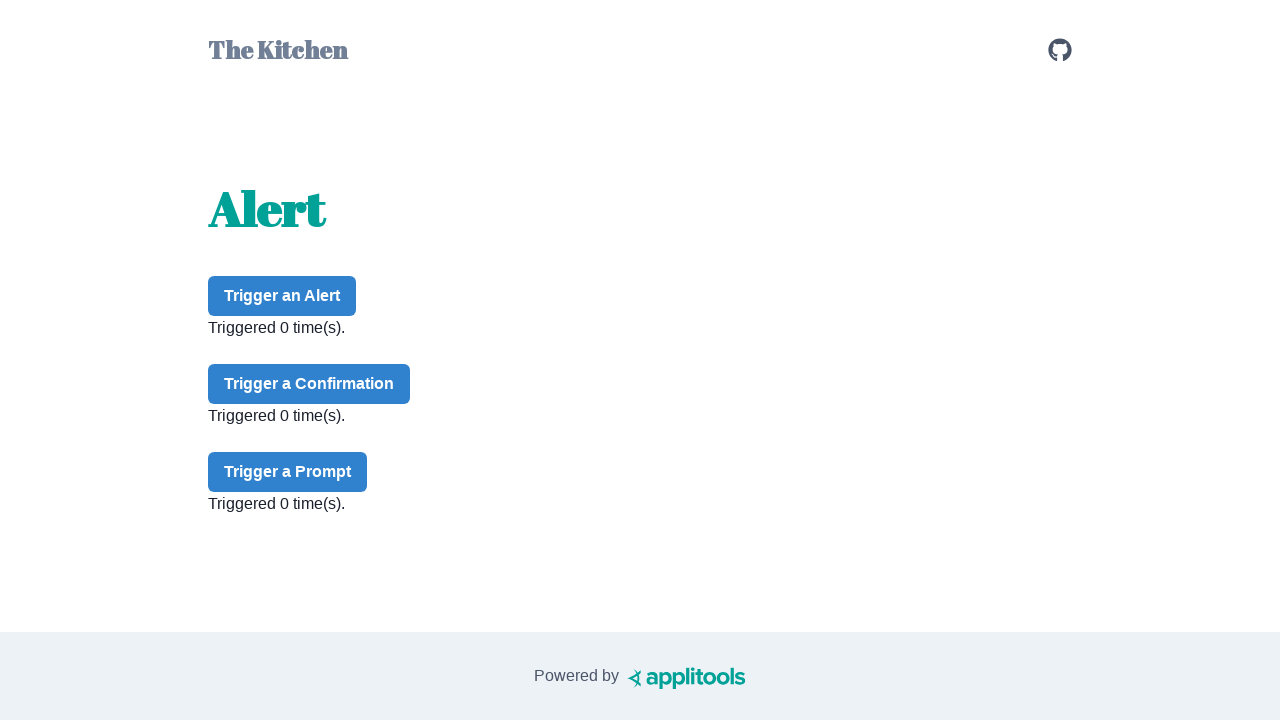

Set up dialog handler to accept prompt with 'Pizza!' text
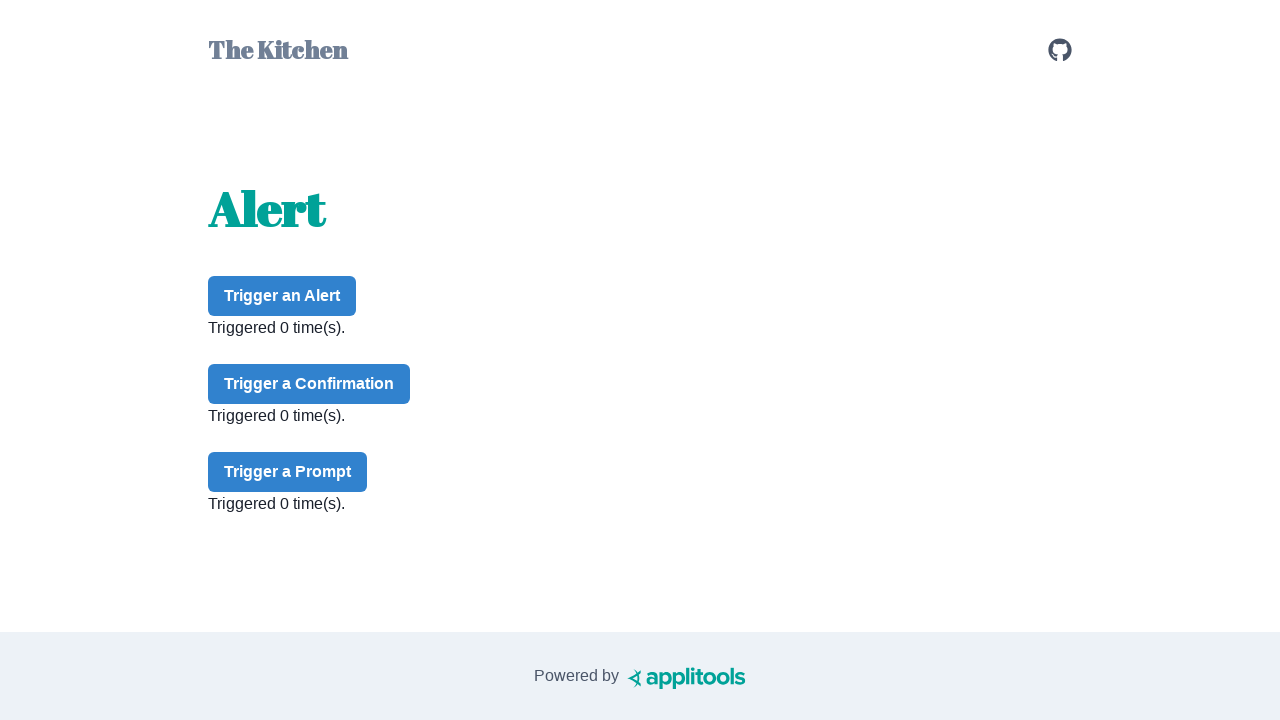

Clicked prompt button to trigger dialog at (288, 472) on #prompt-button
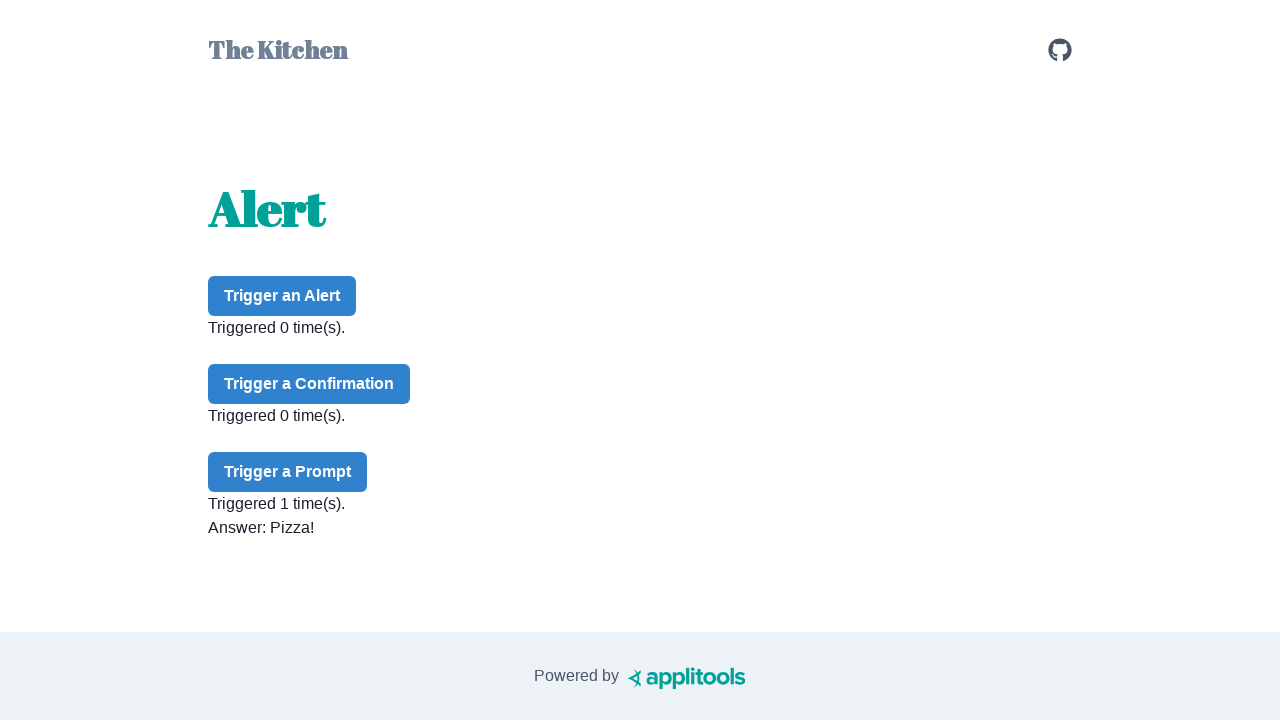

Prompt answer element appeared on the page
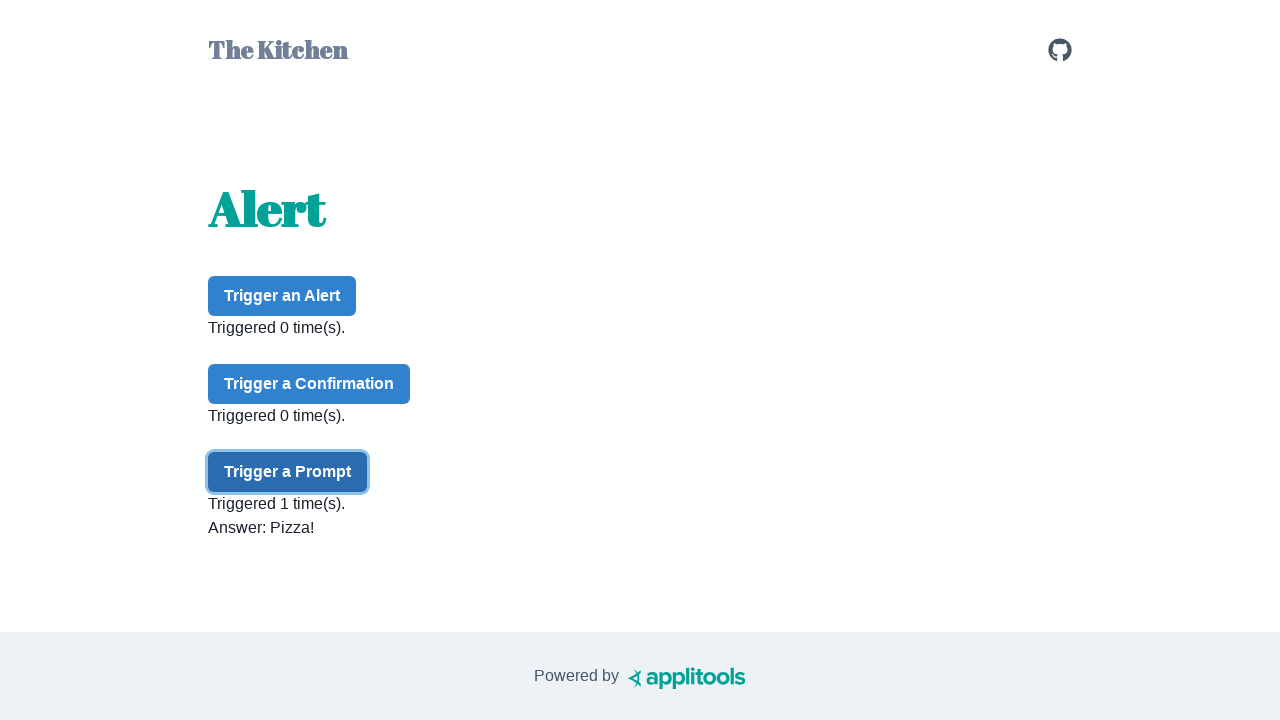

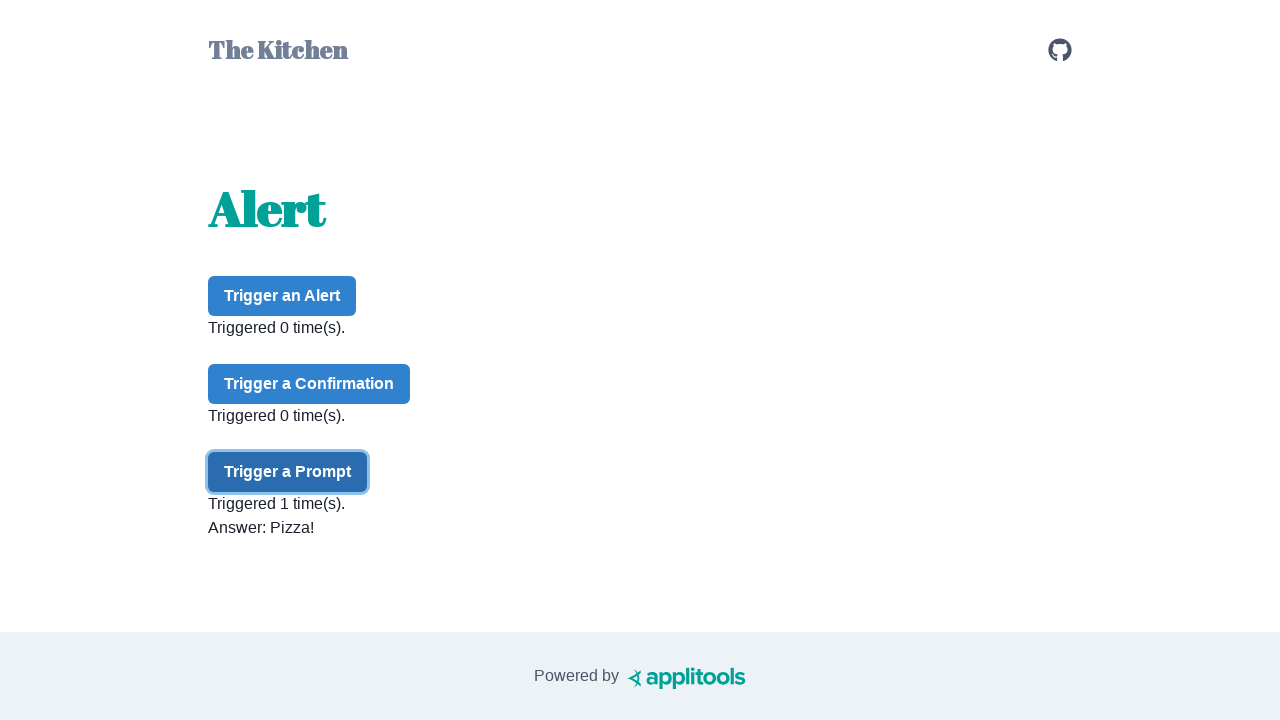